Tests skill builder functionality by selecting Warrior class and clicking on an absolute skill, then verifying the skill level counter

Starting URL: https://bdocodex.com/ru/skillbuilder/

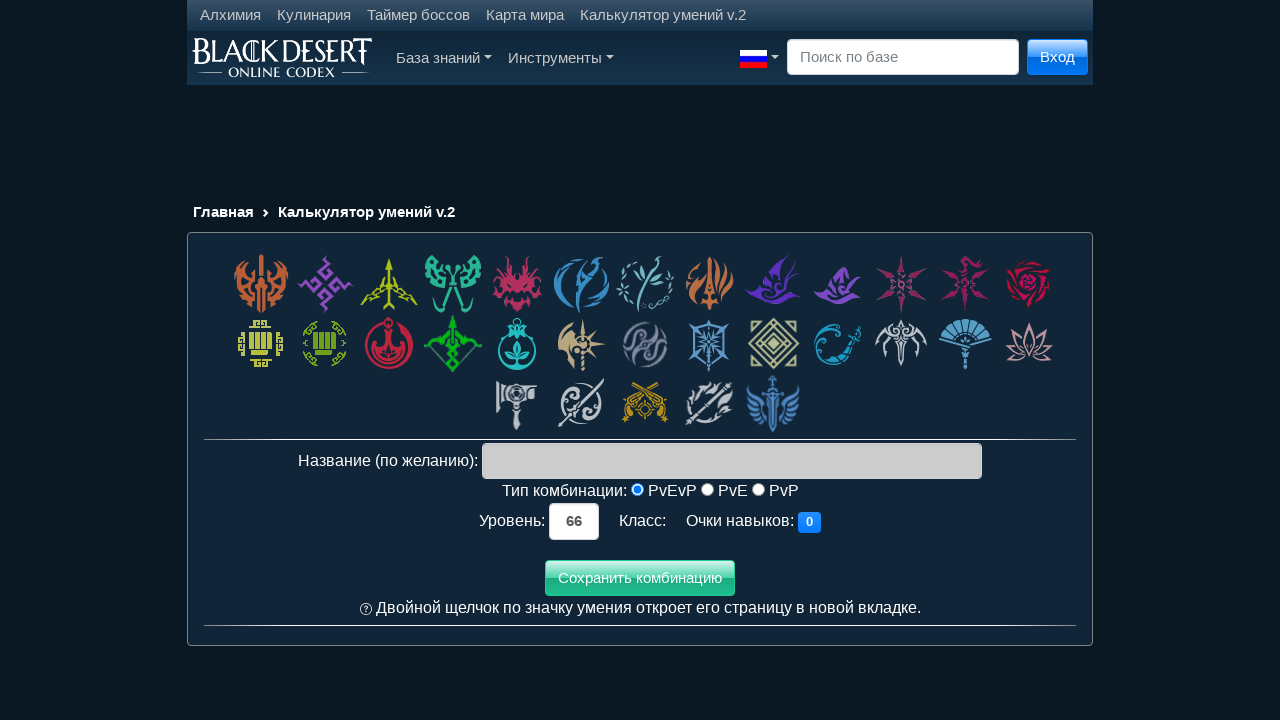

Waited for class cells to load on skill builder page
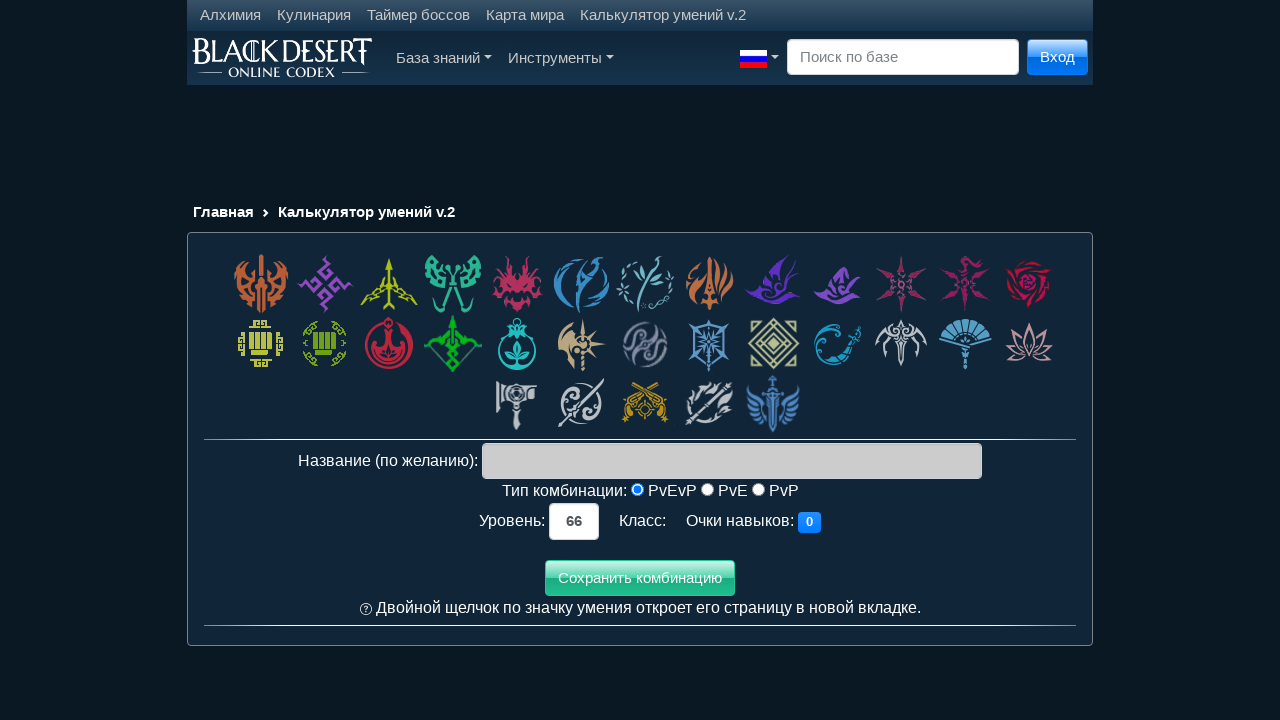

Clicked on Warrior class to select it at (261, 284) on div.class_cell:first-child img
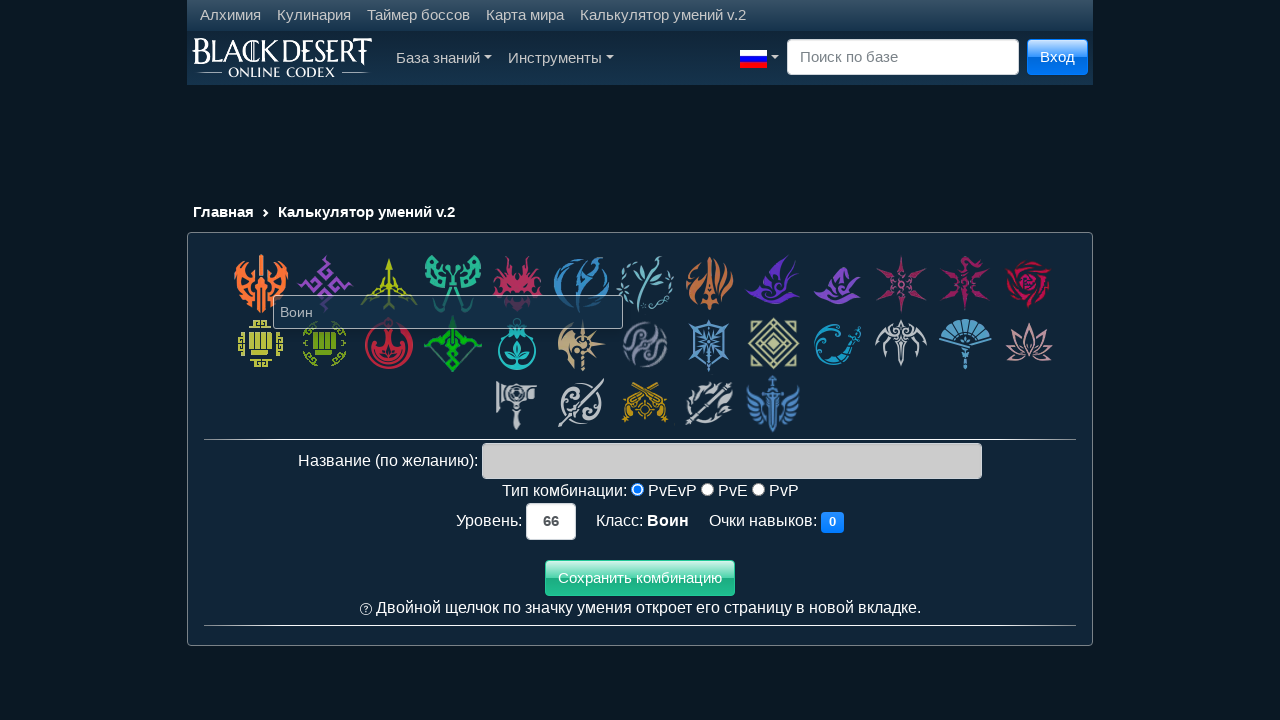

Waited for absolute skill (data-gid='618') to load
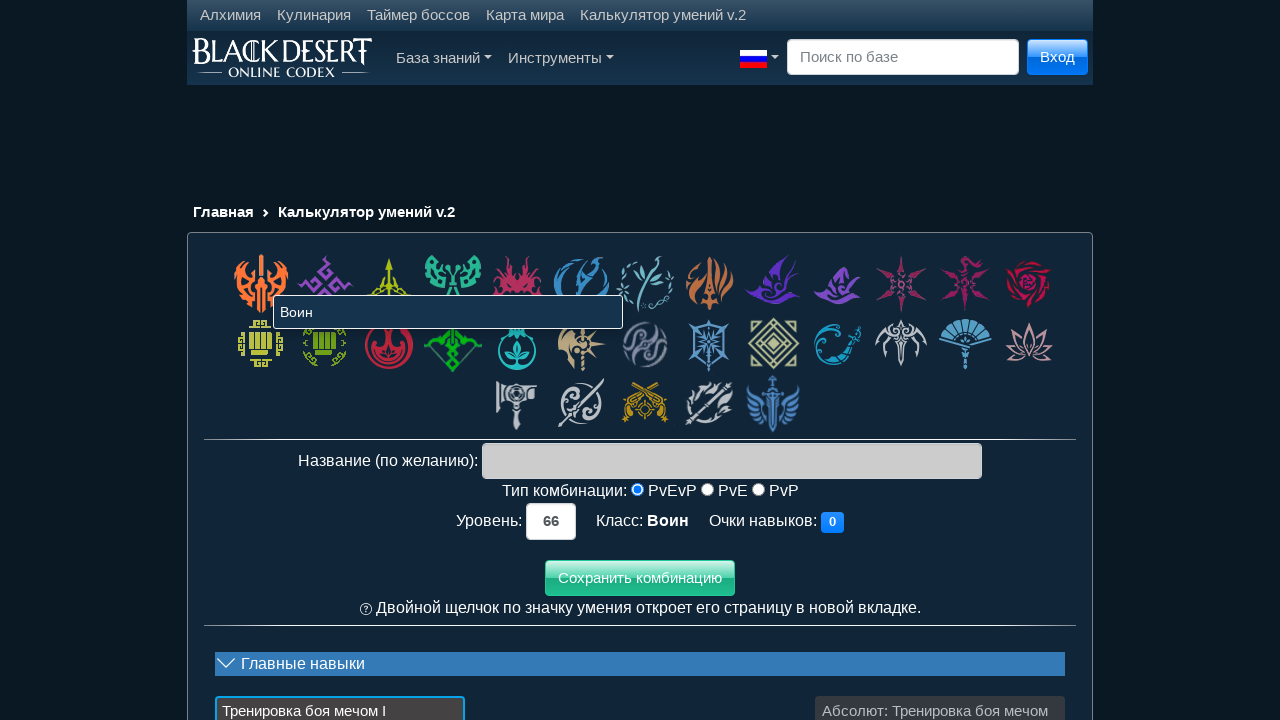

Clicked on absolute skill to select it at (940, 680) on div[data-gid='618']
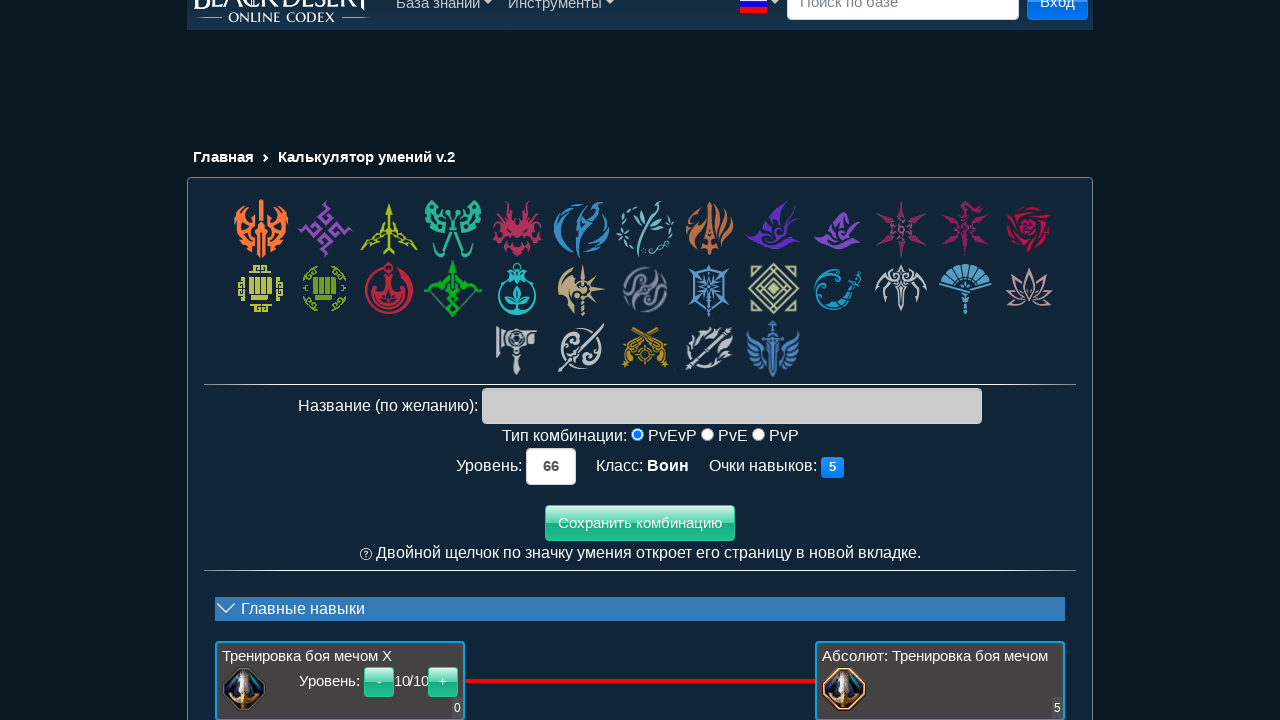

Verified skill level counter updated after selecting absolute skill
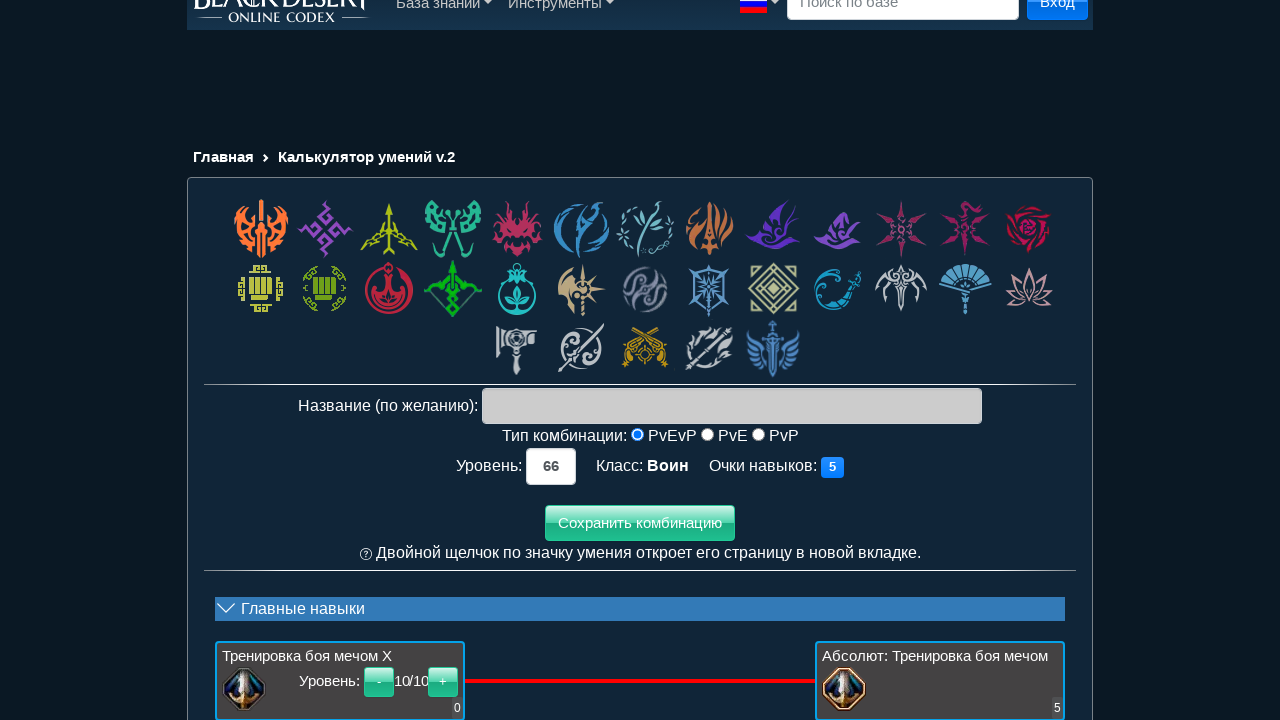

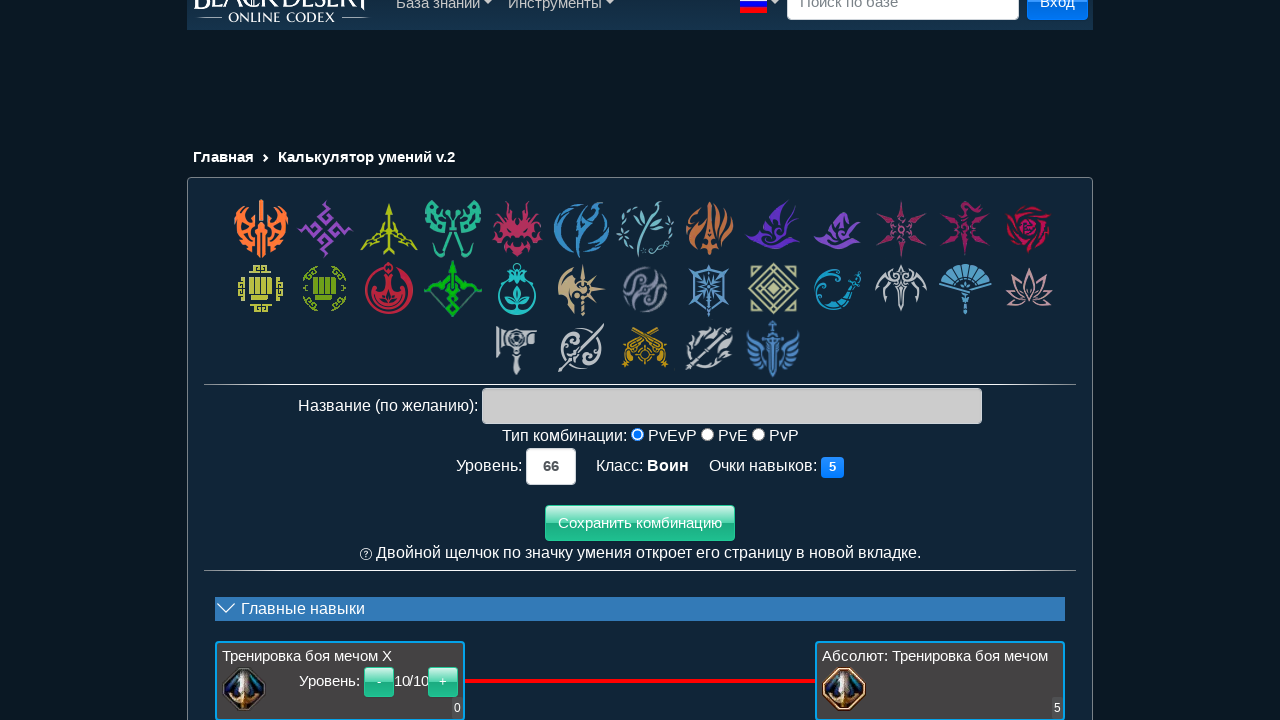